Tests handling of a Bootstrap modal dialog by clicking a button to open the modal and filling in a text field within it

Starting URL: http://seleniumpractise.blogspot.in/2016/11/handle-bootstrap-model-dialog-in.html

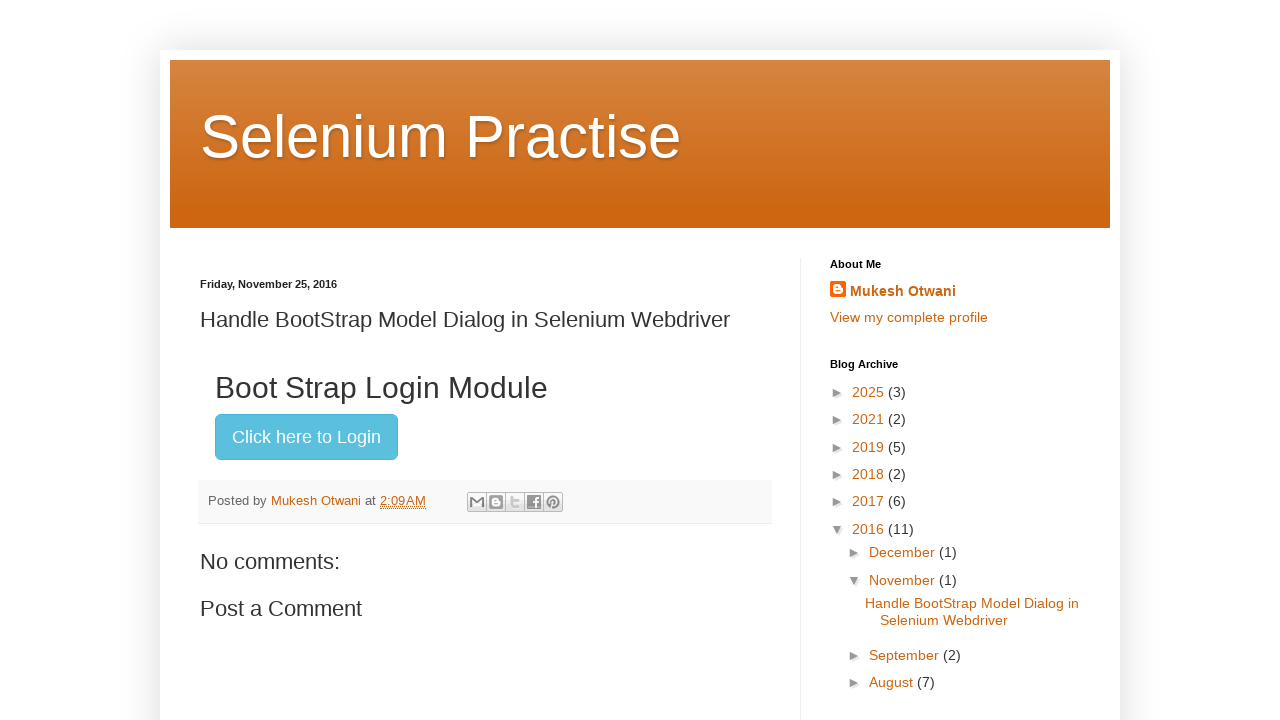

Clicked 'Click here to Login' button to open Bootstrap modal dialog at (306, 437) on button:has-text('Click here to Login')
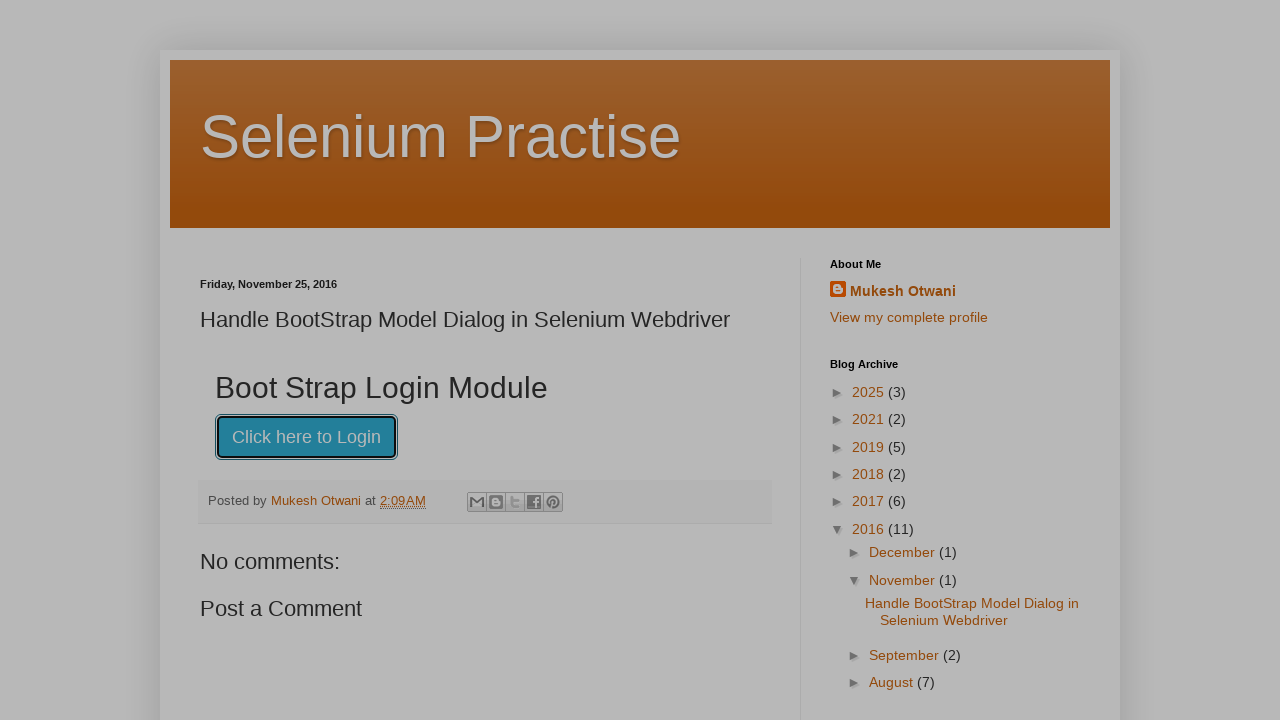

Bootstrap modal dialog appeared
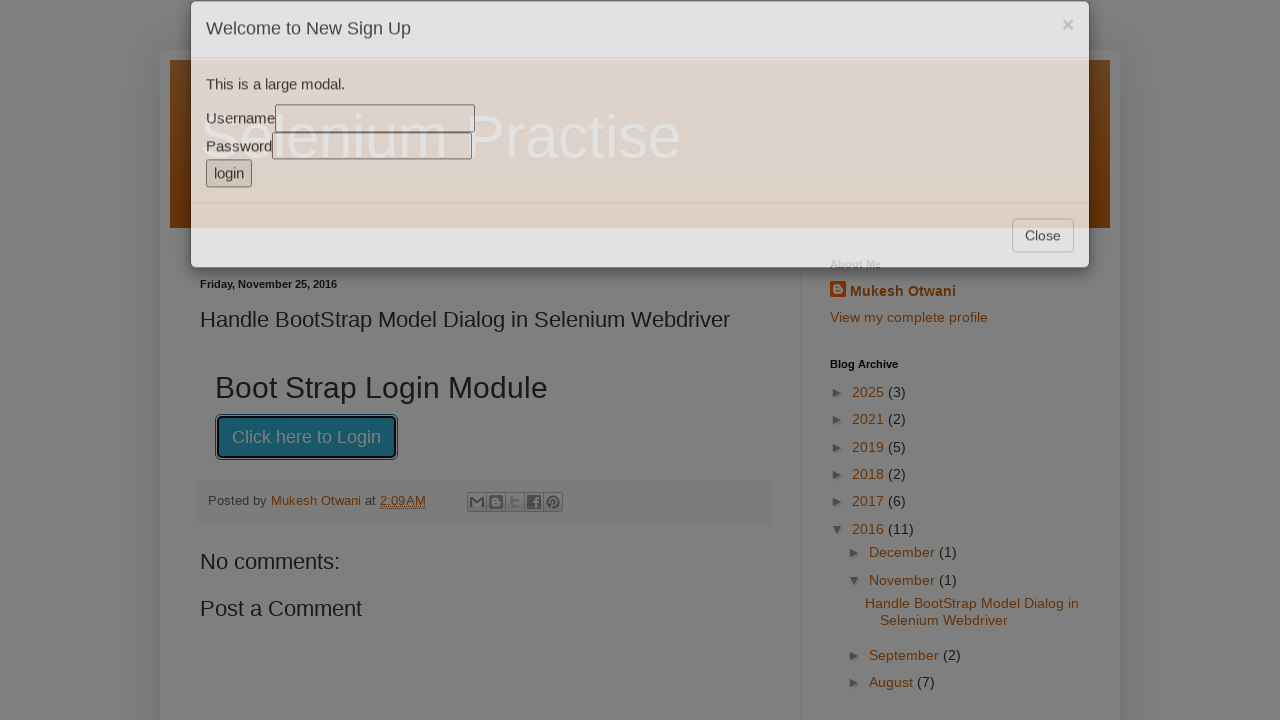

Filled text field in modal with 'testuser789' on #myModal input[type='text']:first-of-type
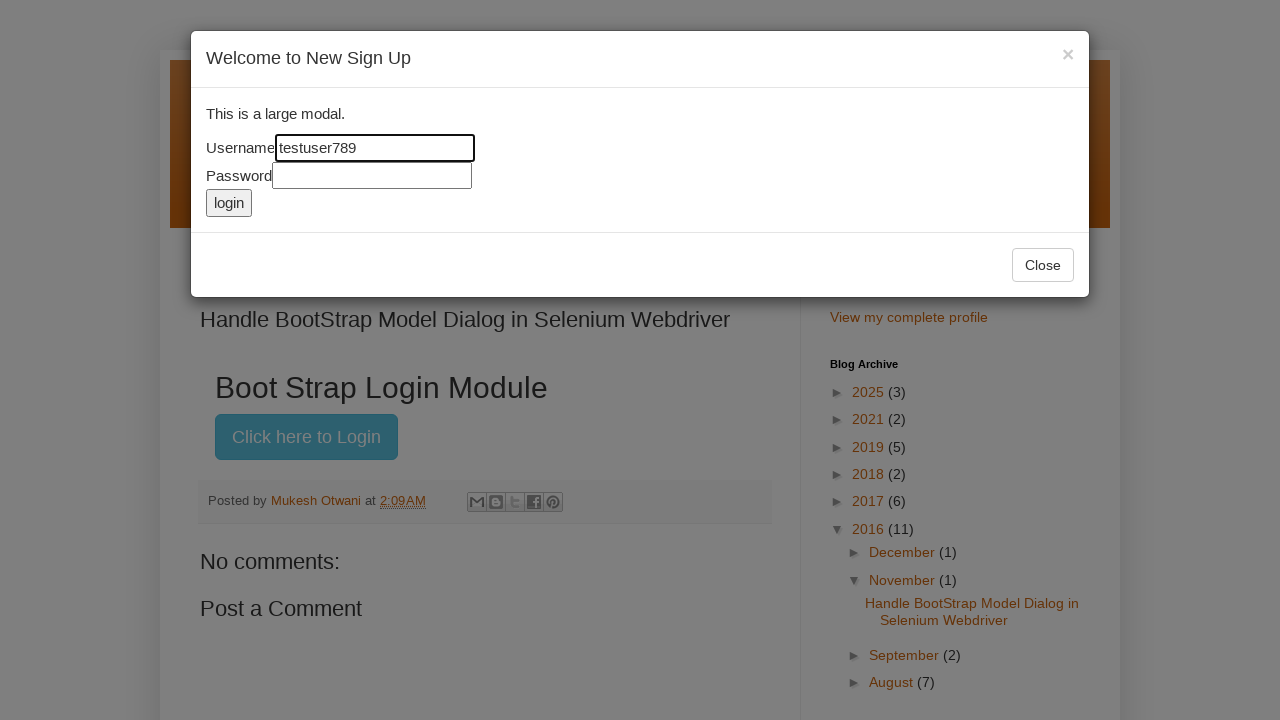

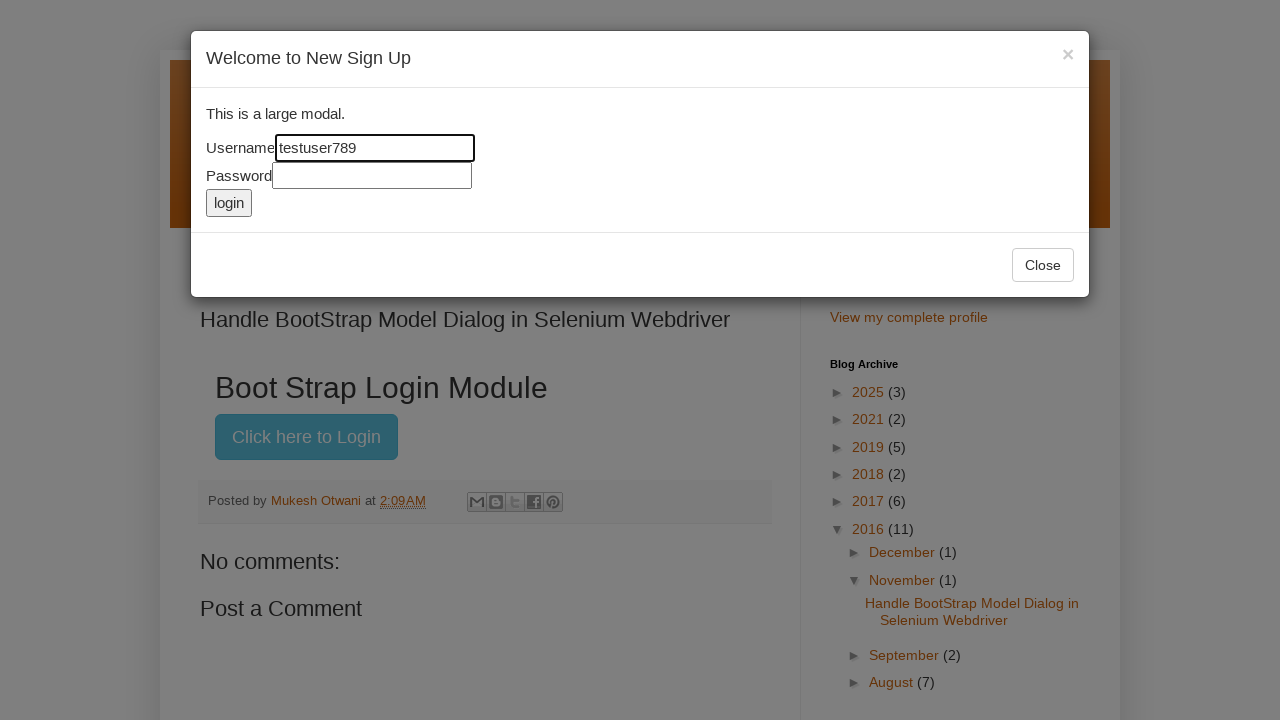